Tests the text box form on DemoQA by filling in full name, email, current address, and permanent address fields, then submitting and verifying the displayed output

Starting URL: https://demoqa.com/text-box

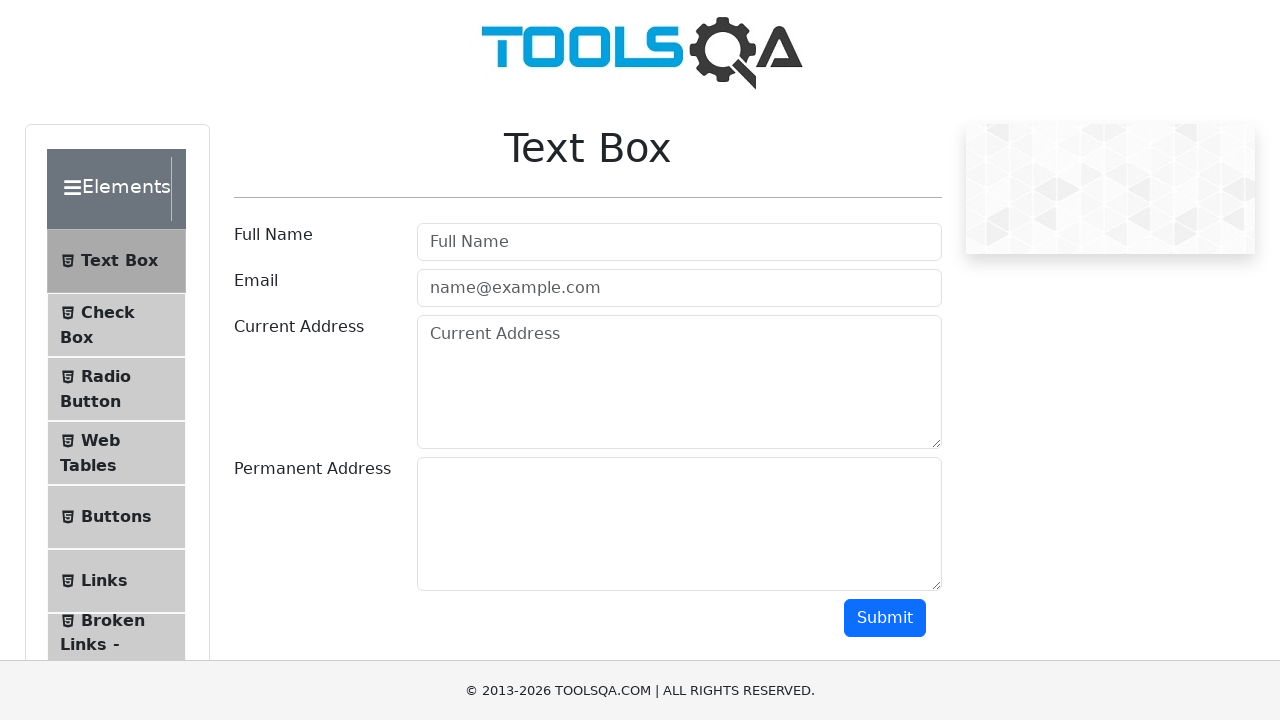

Filled full name field with 'Automation' on #userName
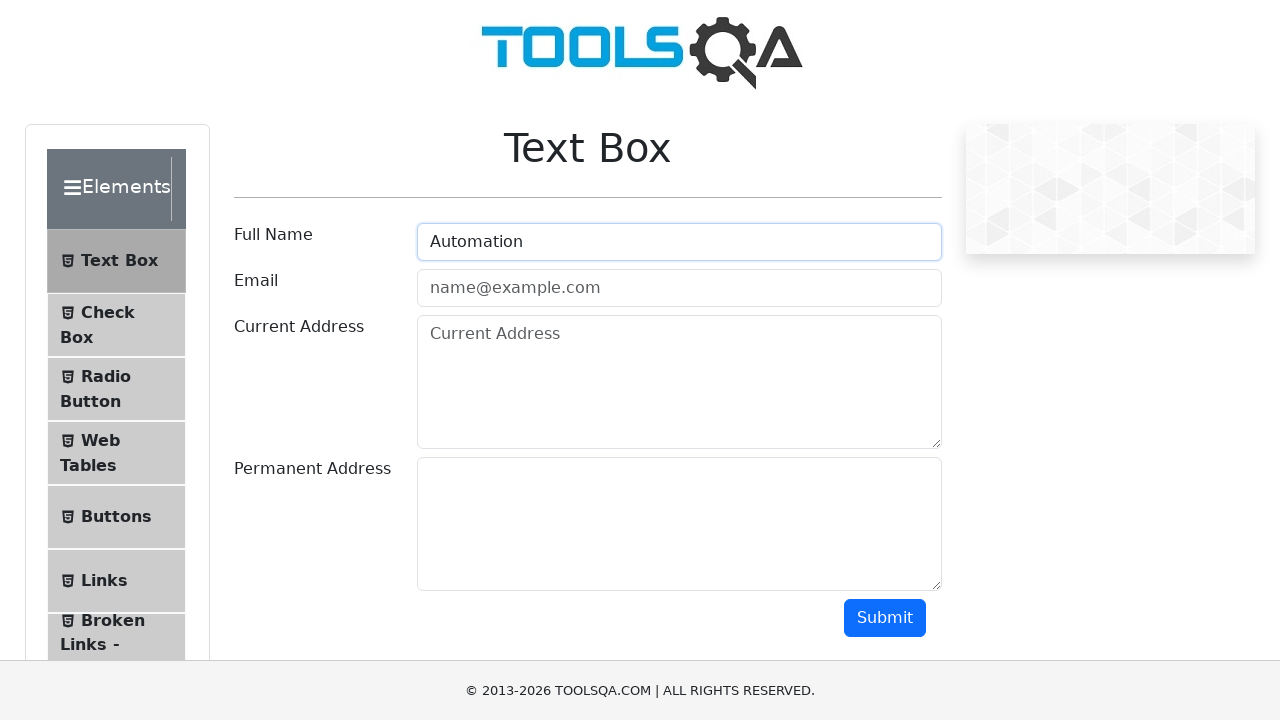

Filled email field with 'name@example.com' on #userEmail
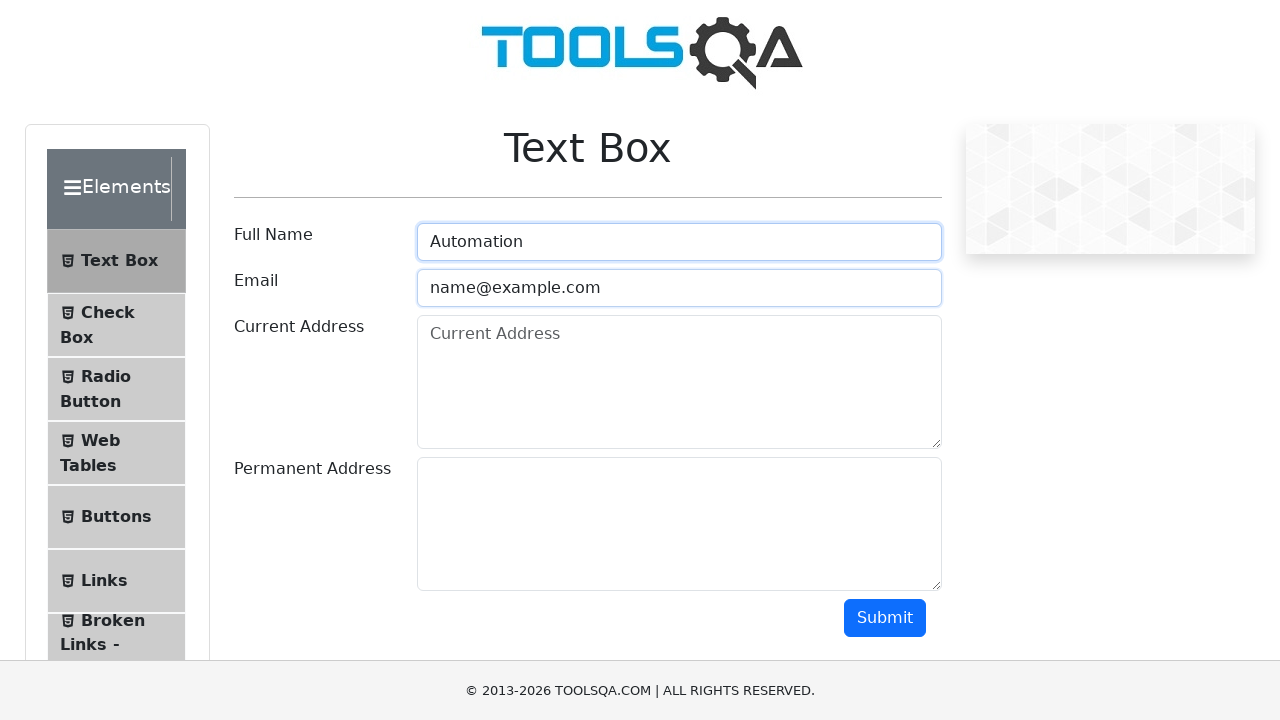

Filled current address field with 'Testing Current Address' on #currentAddress
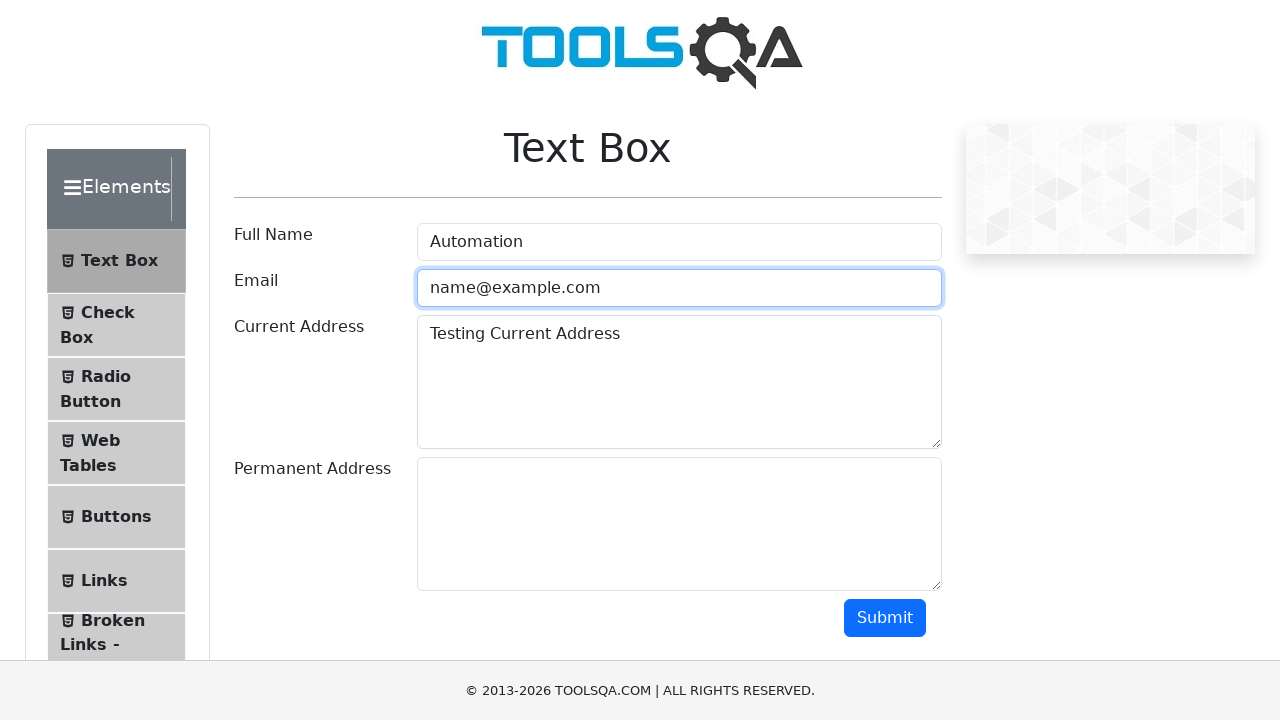

Filled permanent address field with 'Testing Permanent Address' on #permanentAddress
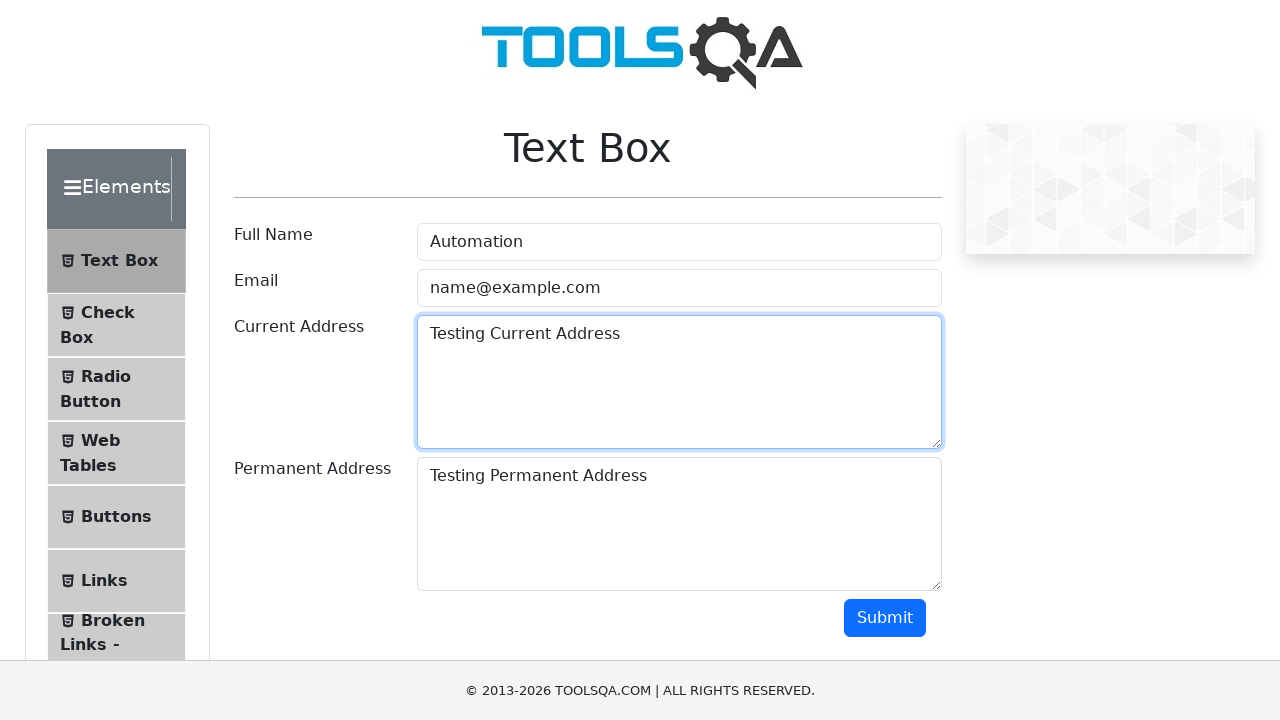

Clicked submit button to submit the form at (885, 618) on #submit
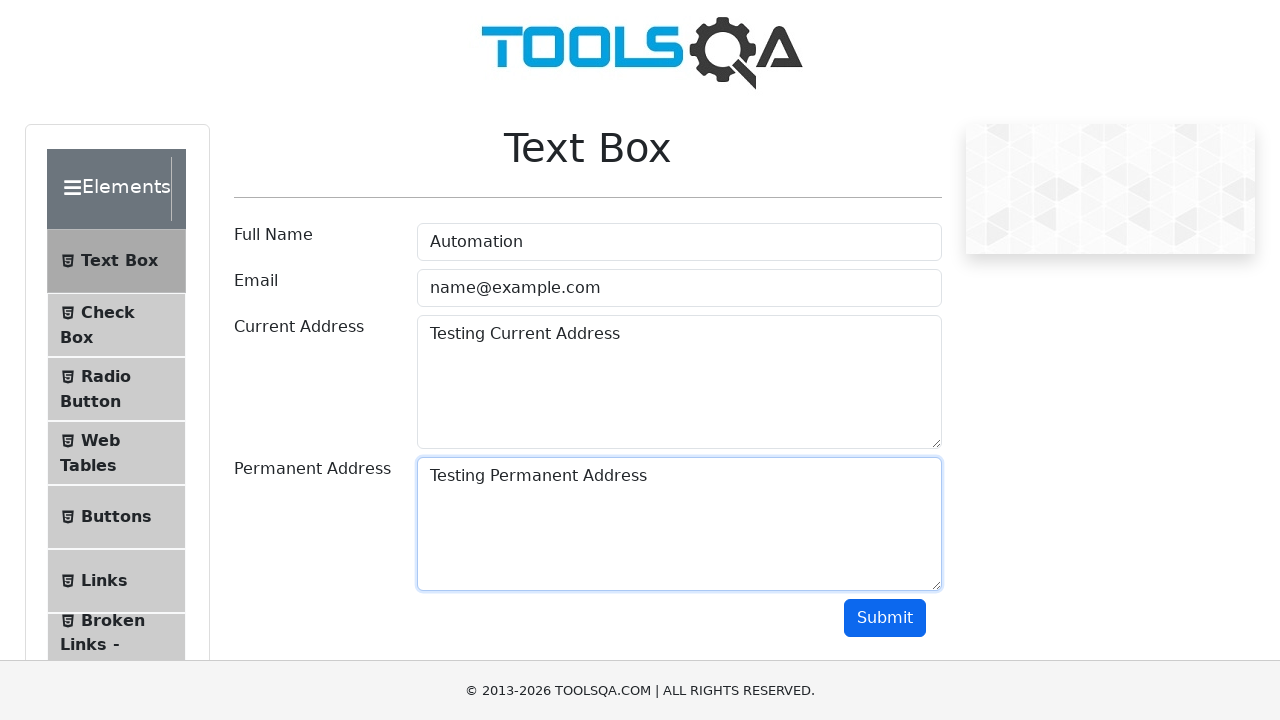

Waited for name output field to appear
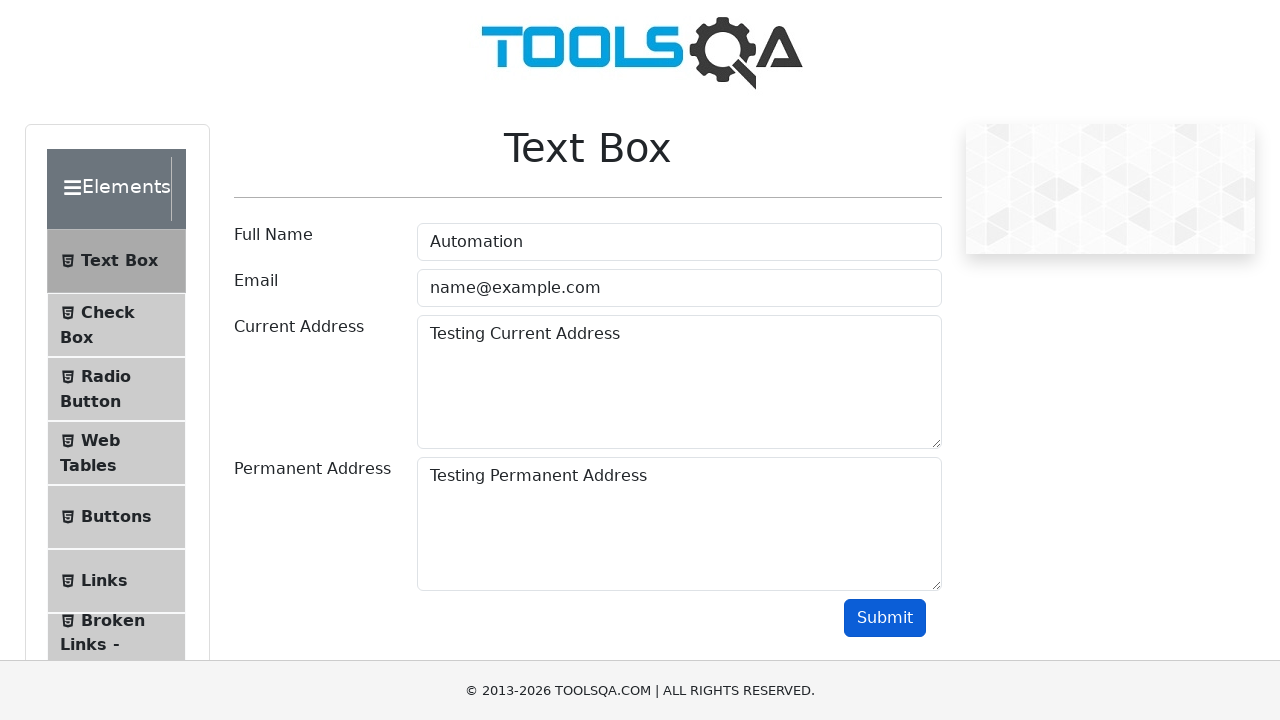

Waited for email output field to appear
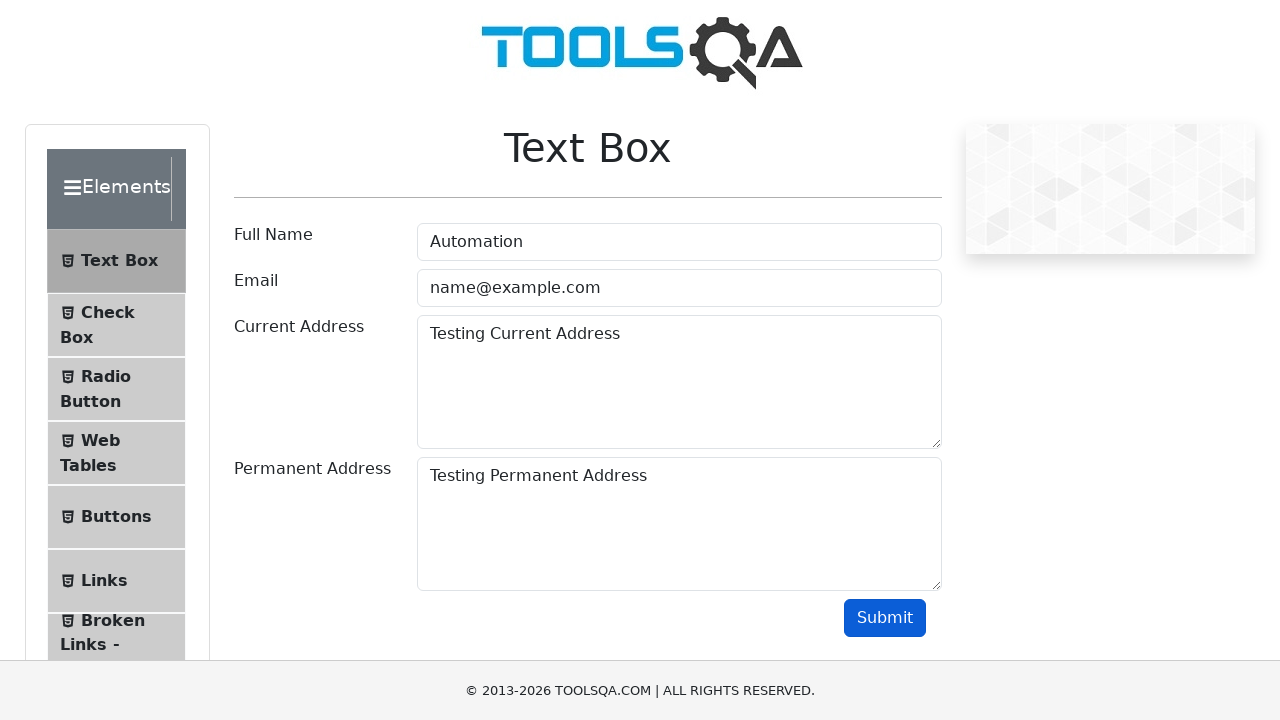

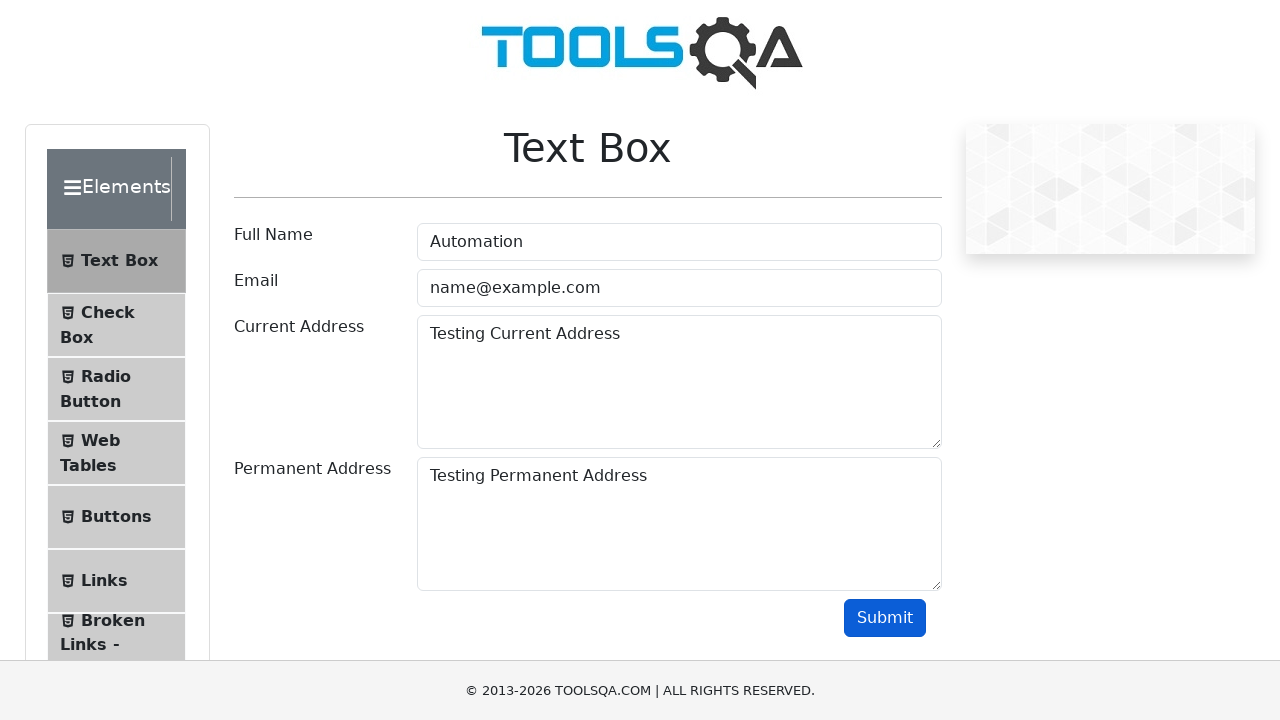